Tests dropdown select functionality by navigating to the dropdown page and selecting options by index, value, and text

Starting URL: http://the-internet.herokuapp.com/

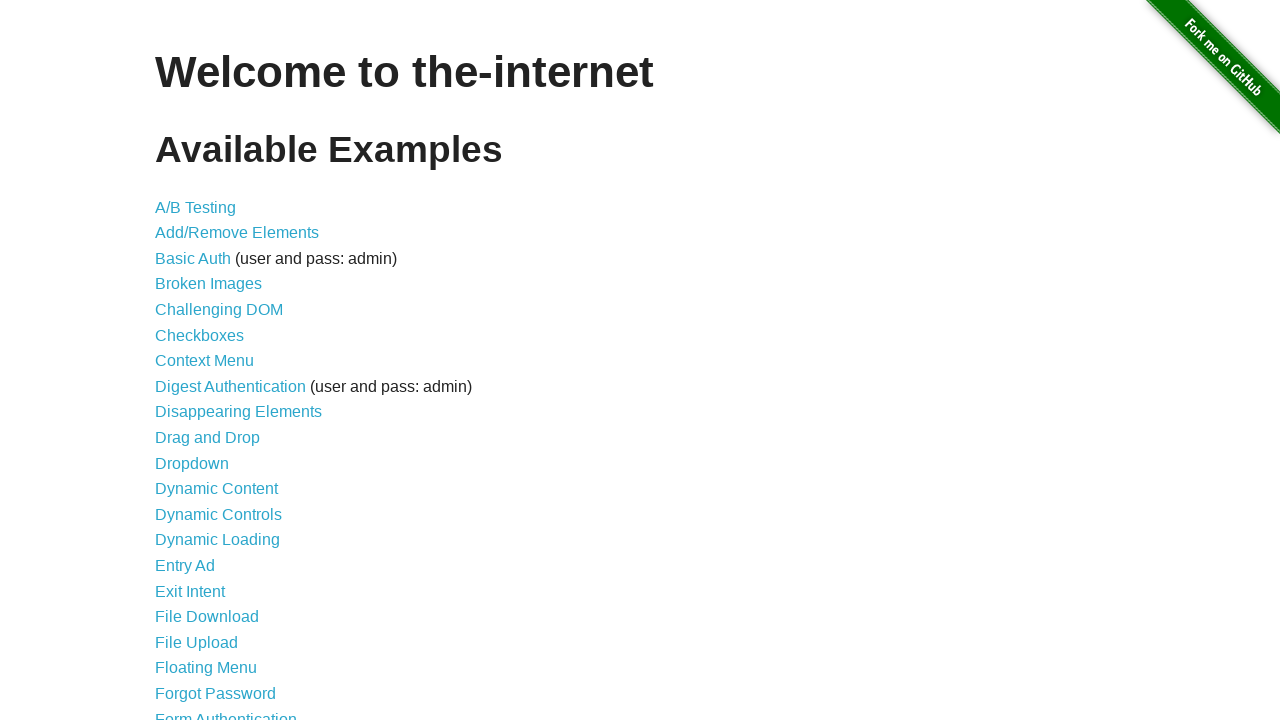

Clicked on Dropdown link to navigate to dropdown page at (192, 463) on a[href='/dropdown']
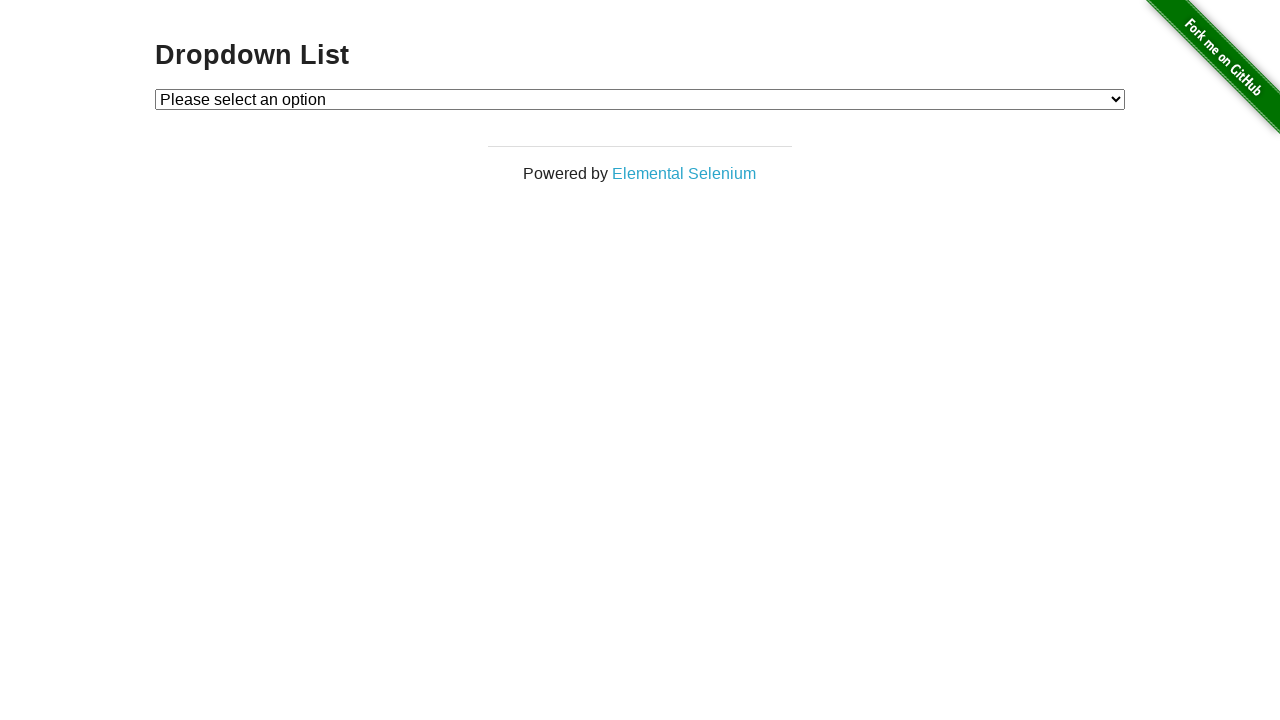

Dropdown element loaded and became visible
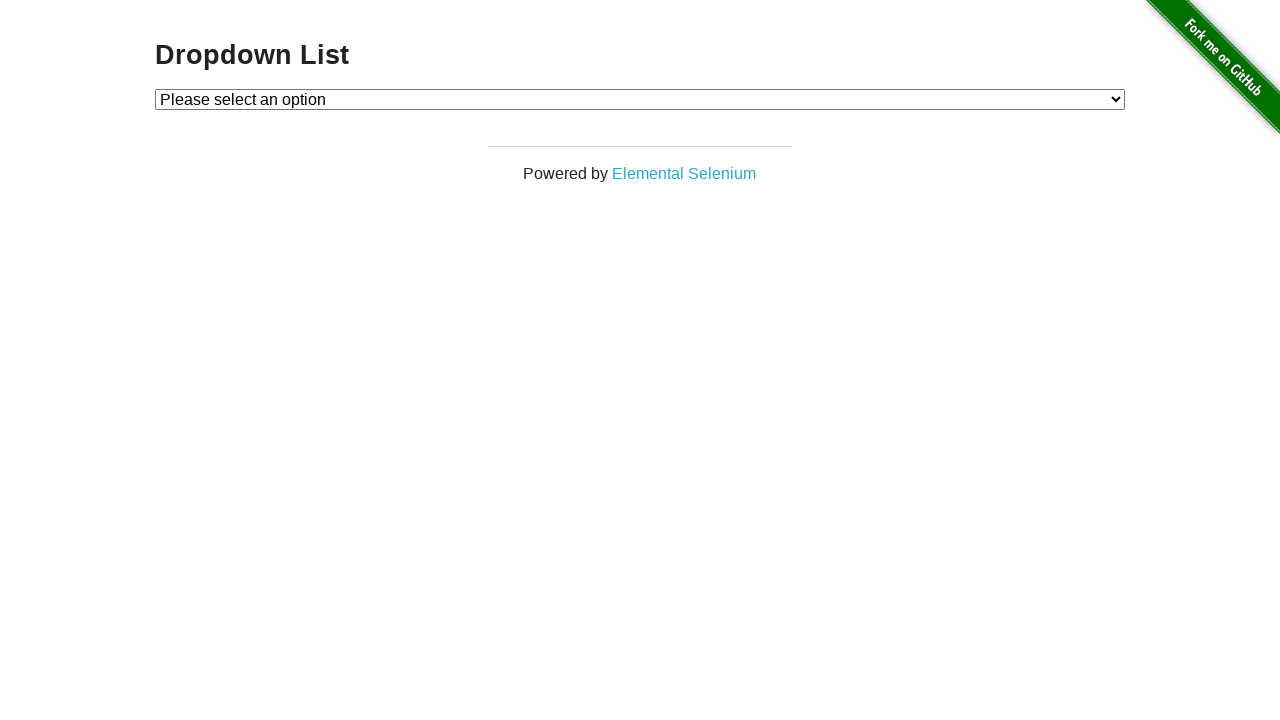

Selected dropdown option by index 1 on #dropdown
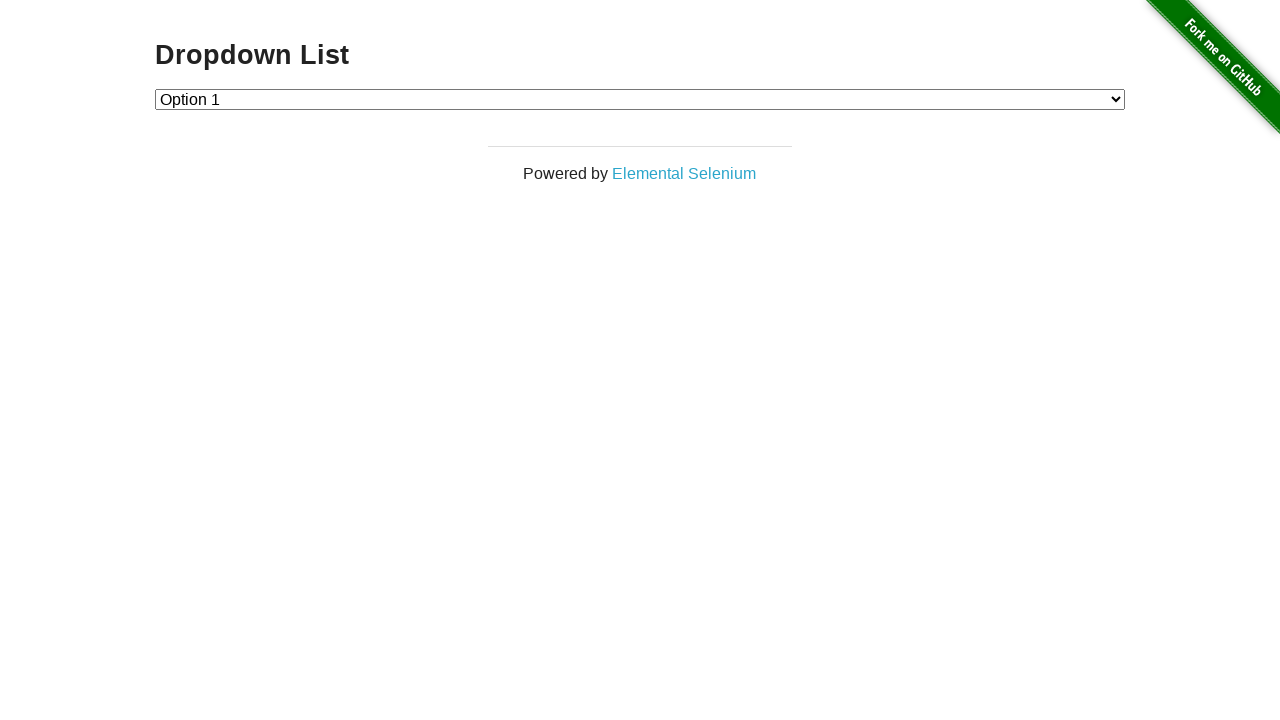

Selected dropdown option by value '2' on #dropdown
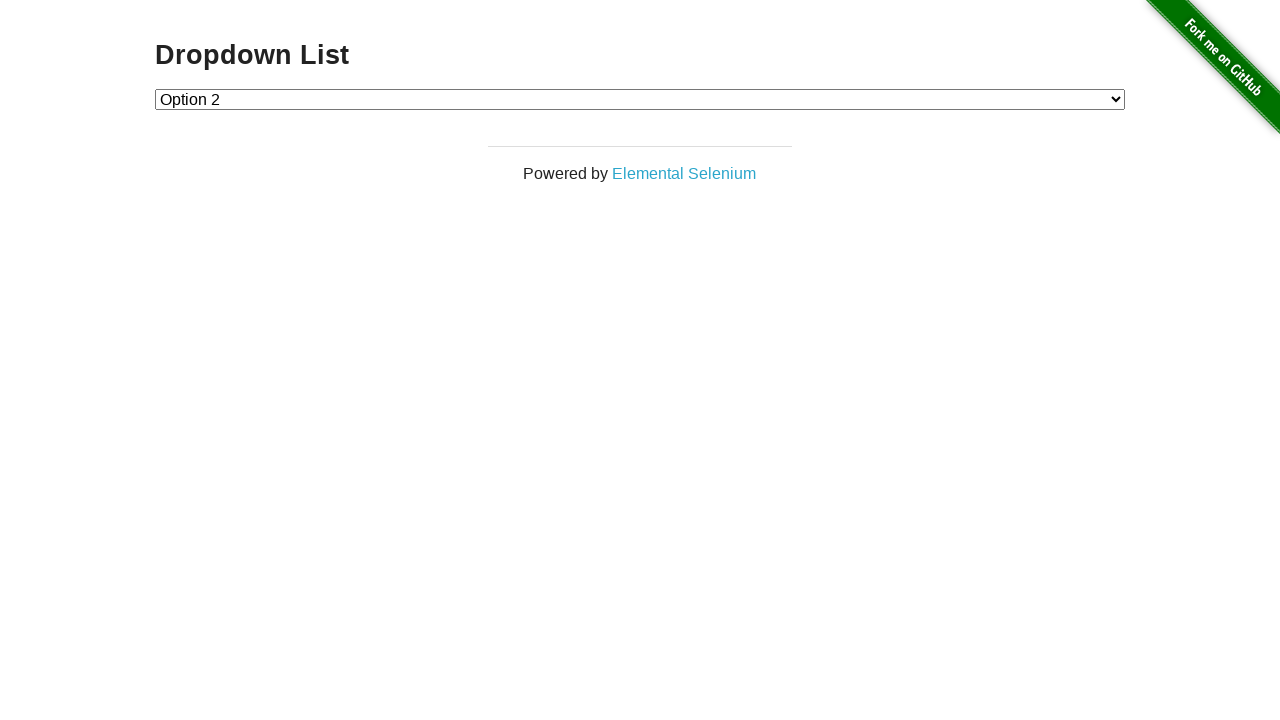

Selected dropdown option by label 'Option 1' on #dropdown
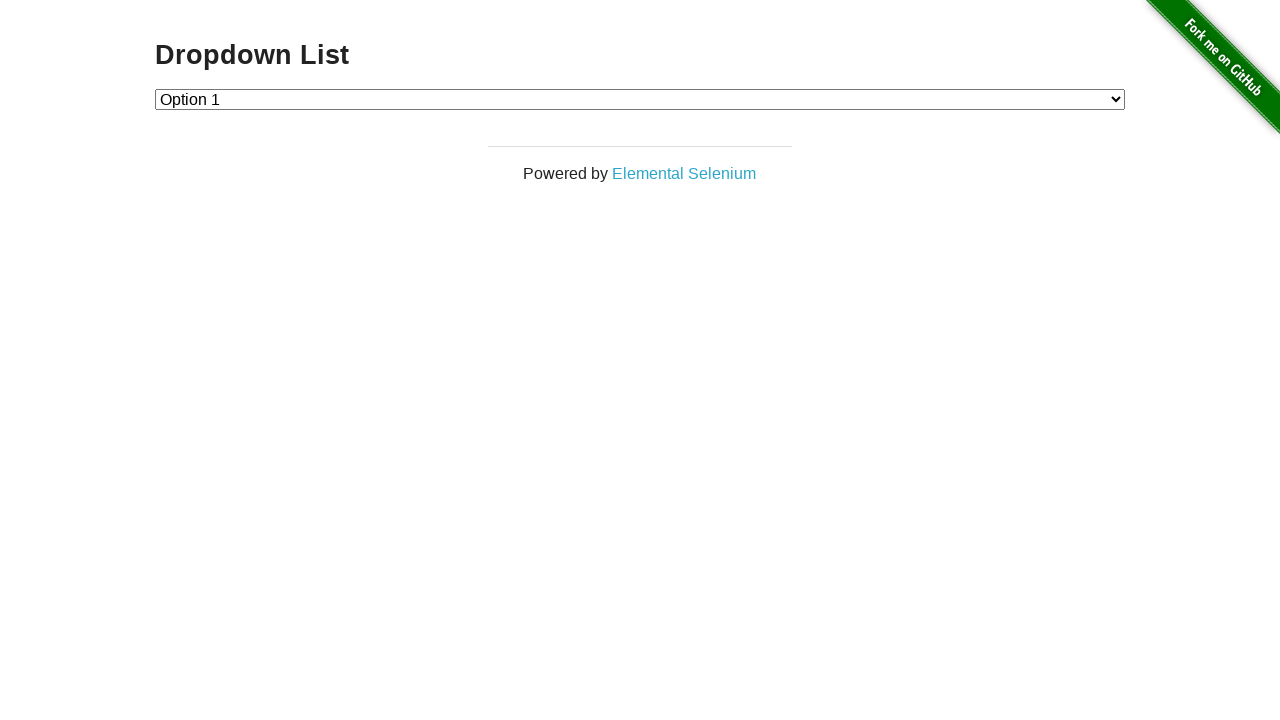

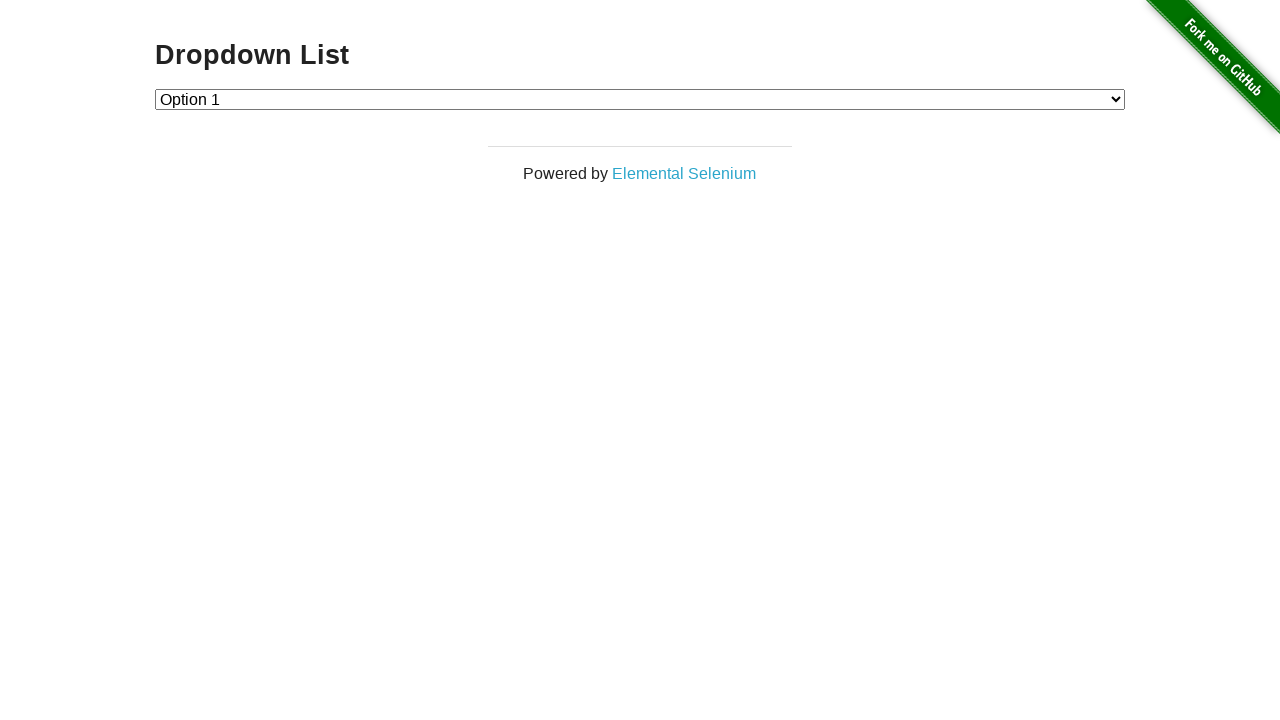